Tests adding a new task to the TodoMVC React application by filling in the task input field and pressing Enter to submit

Starting URL: https://todomvc.com/examples/react/dist/#/

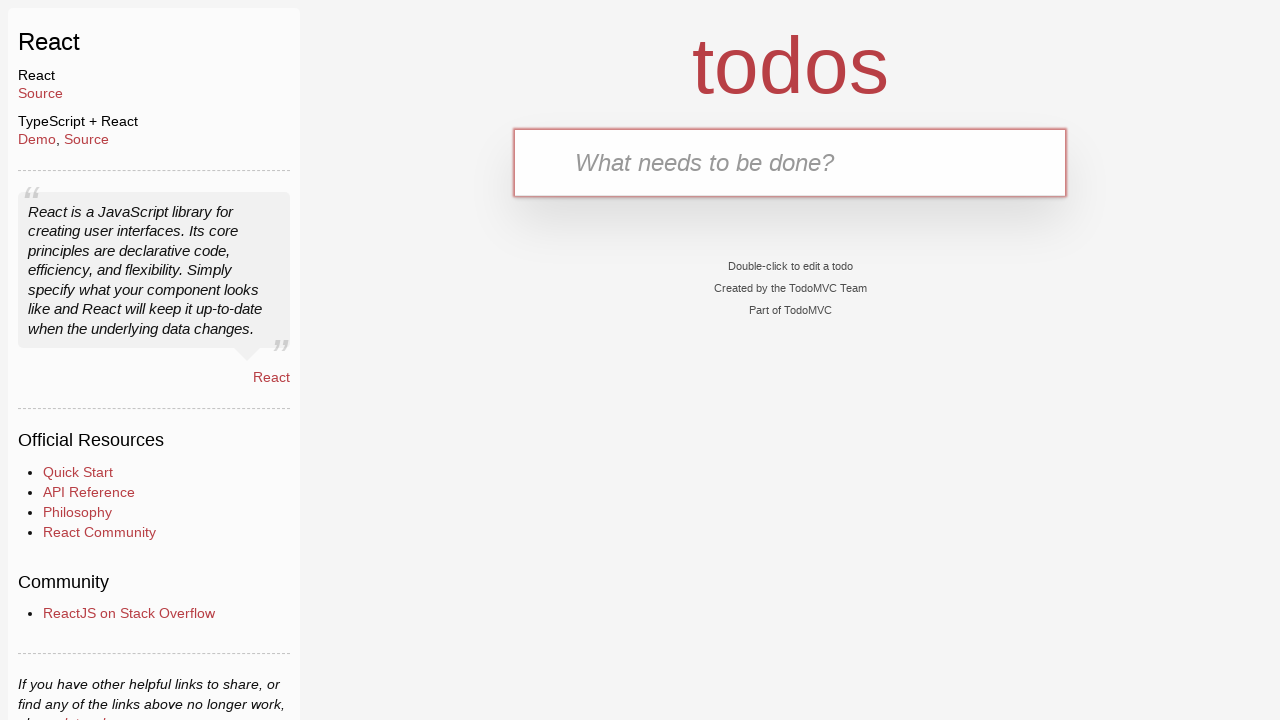

Clicked on the task input field at (790, 162) on internal:testid=[data-testid="text-input"s]
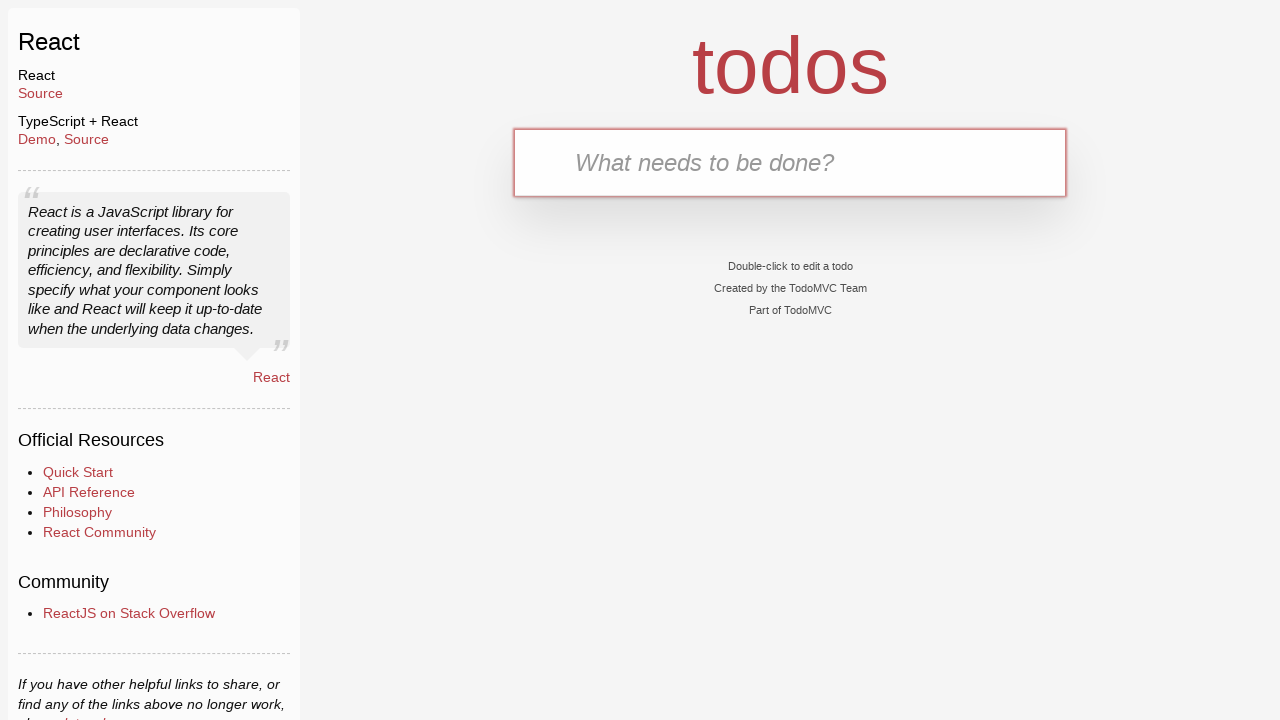

Filled task input field with 'test001' on internal:testid=[data-testid="text-input"s]
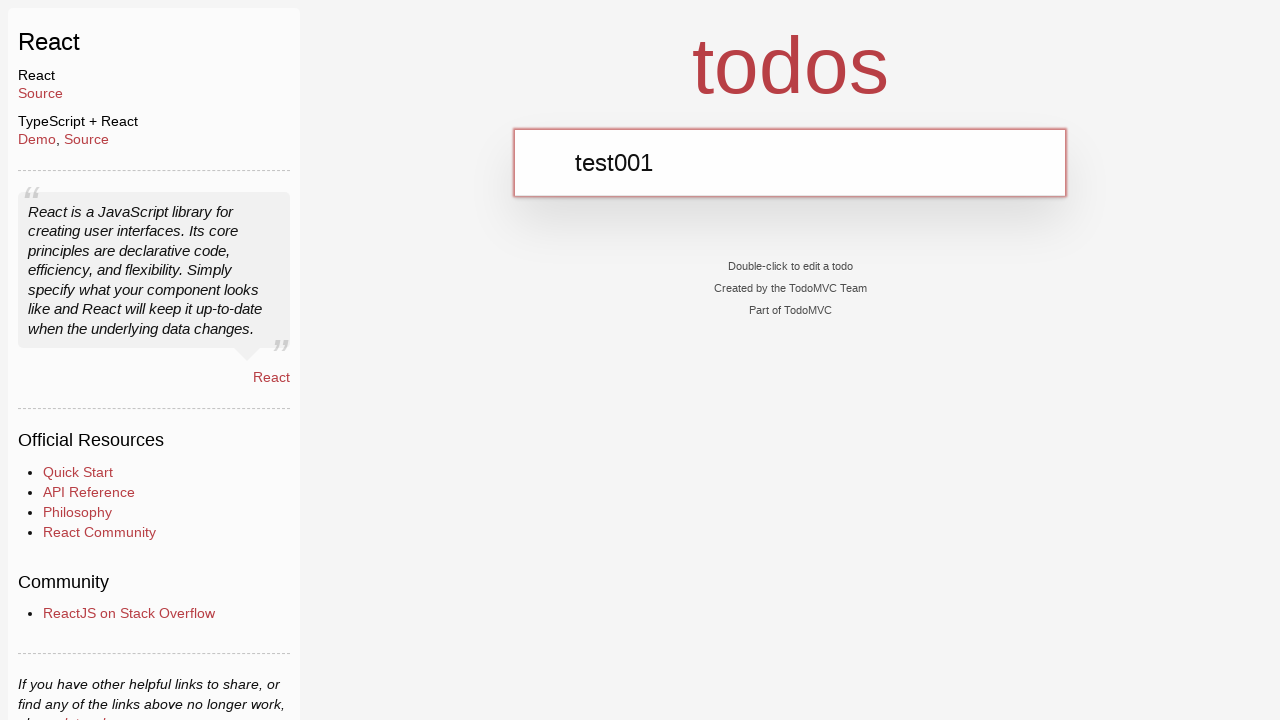

Pressed Enter to submit the new task on internal:testid=[data-testid="text-input"s]
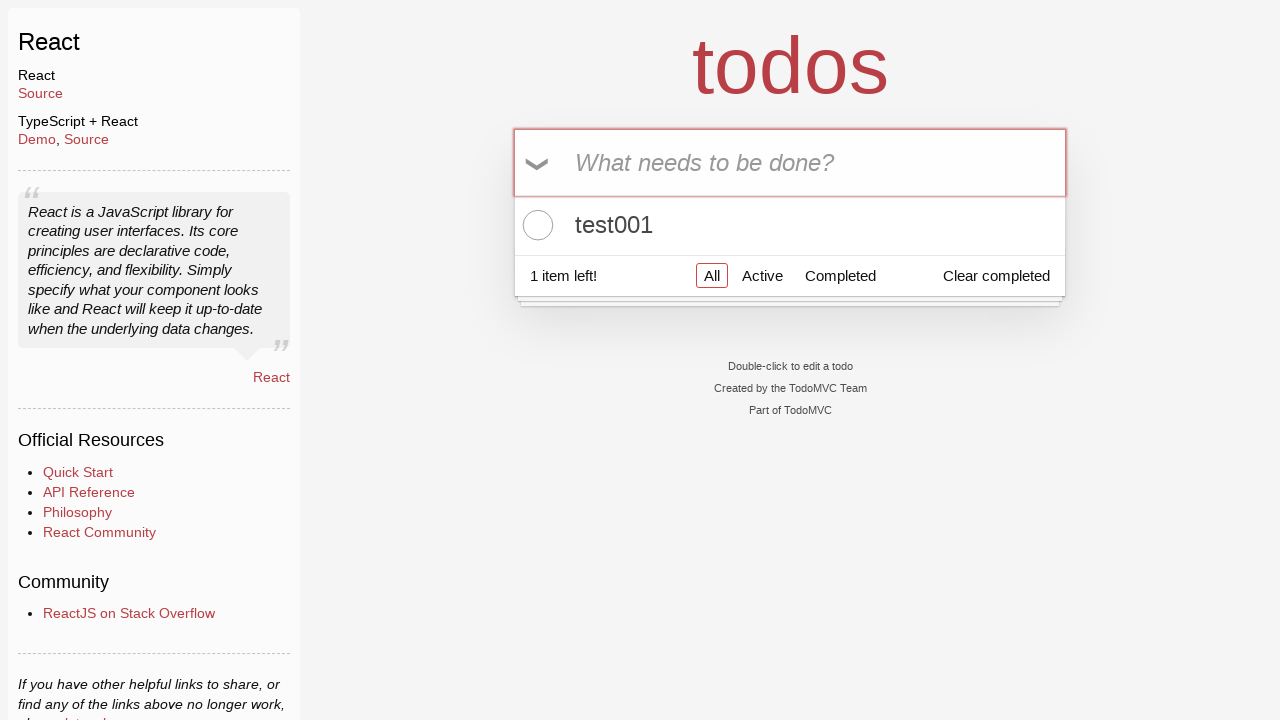

Task 'test001' appeared in the task list
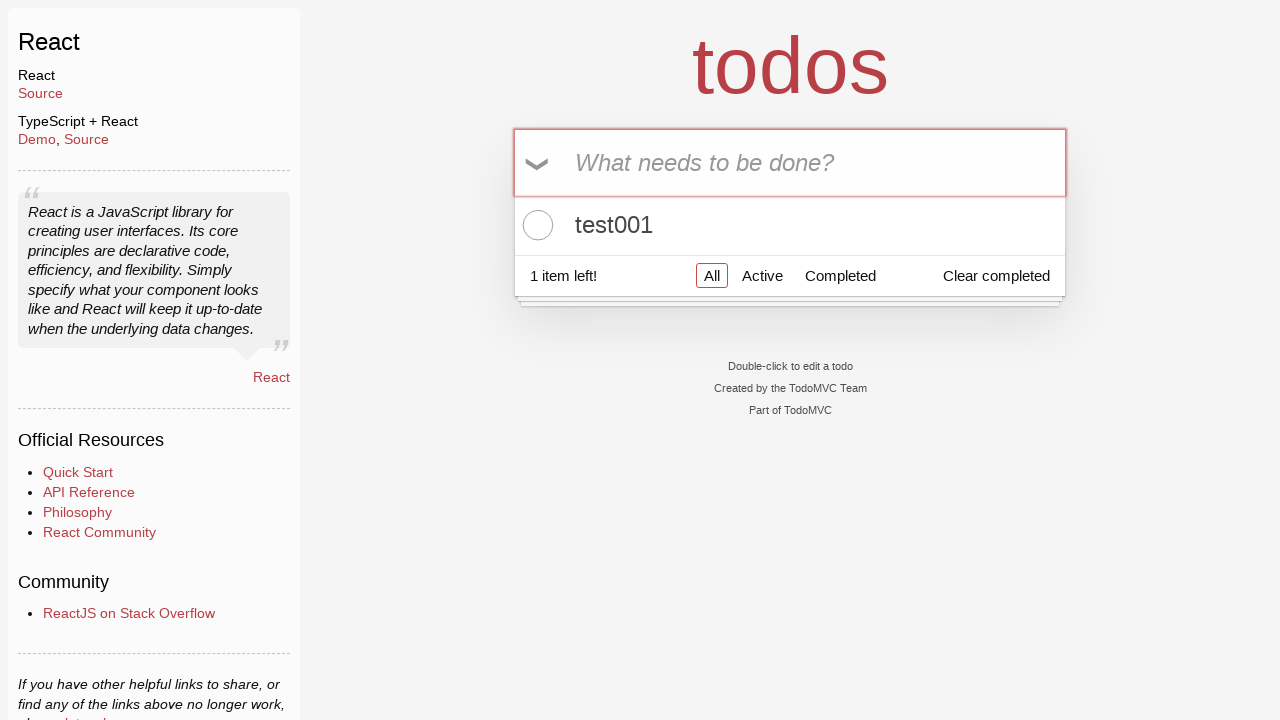

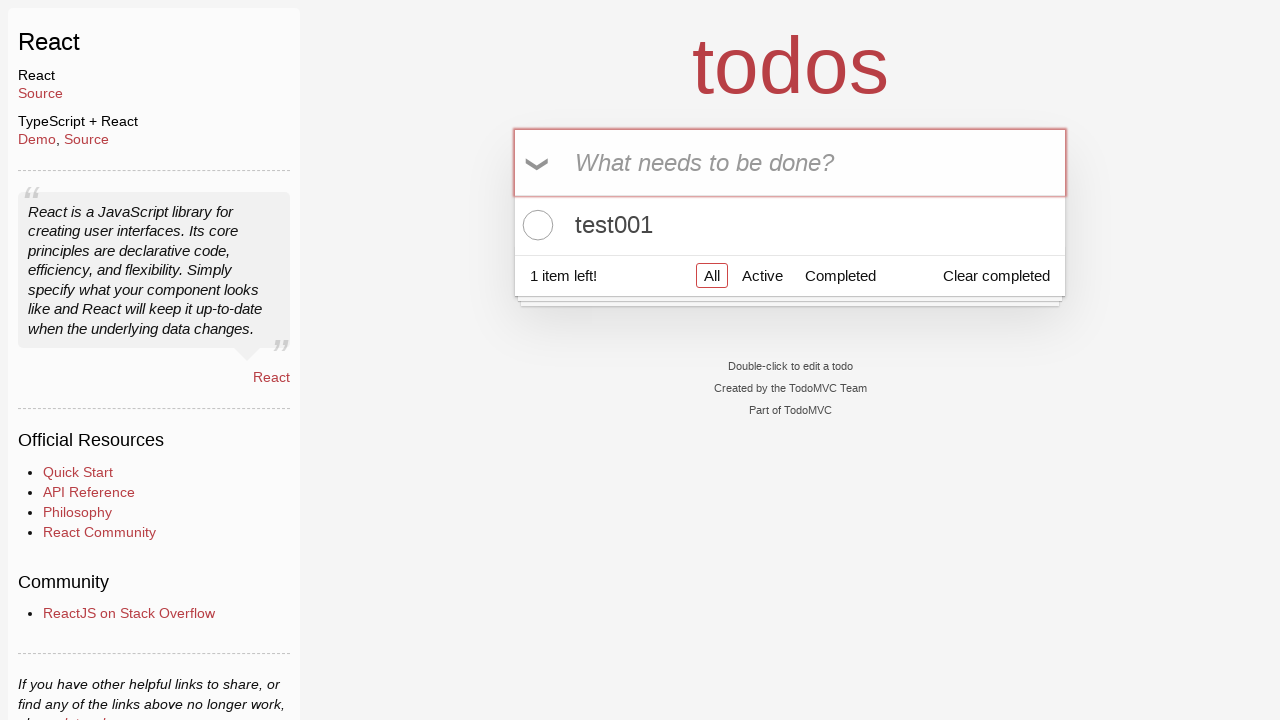